Tests JavaScript prompt alert handling by clicking the prompt button, entering text into the alert dialog, and accepting it.

Starting URL: https://demoqa.com/alerts

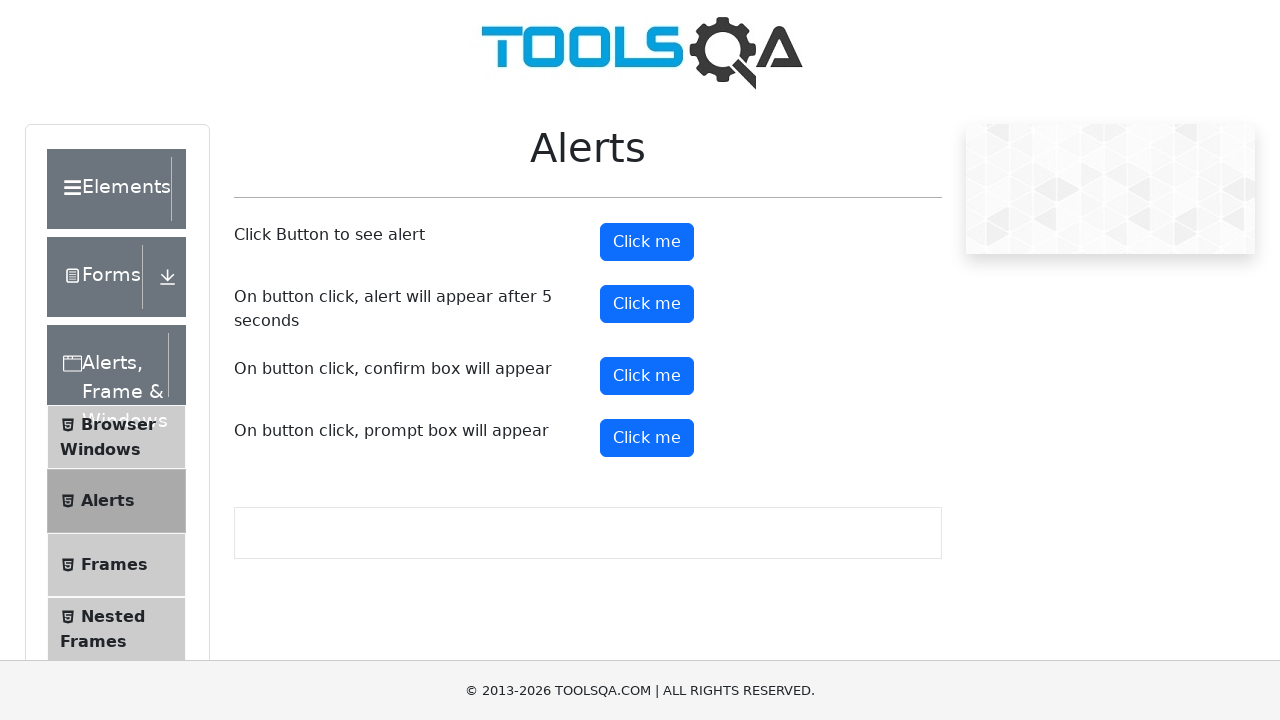

Clicked prompt button to trigger alert dialog at (647, 438) on button#promtButton
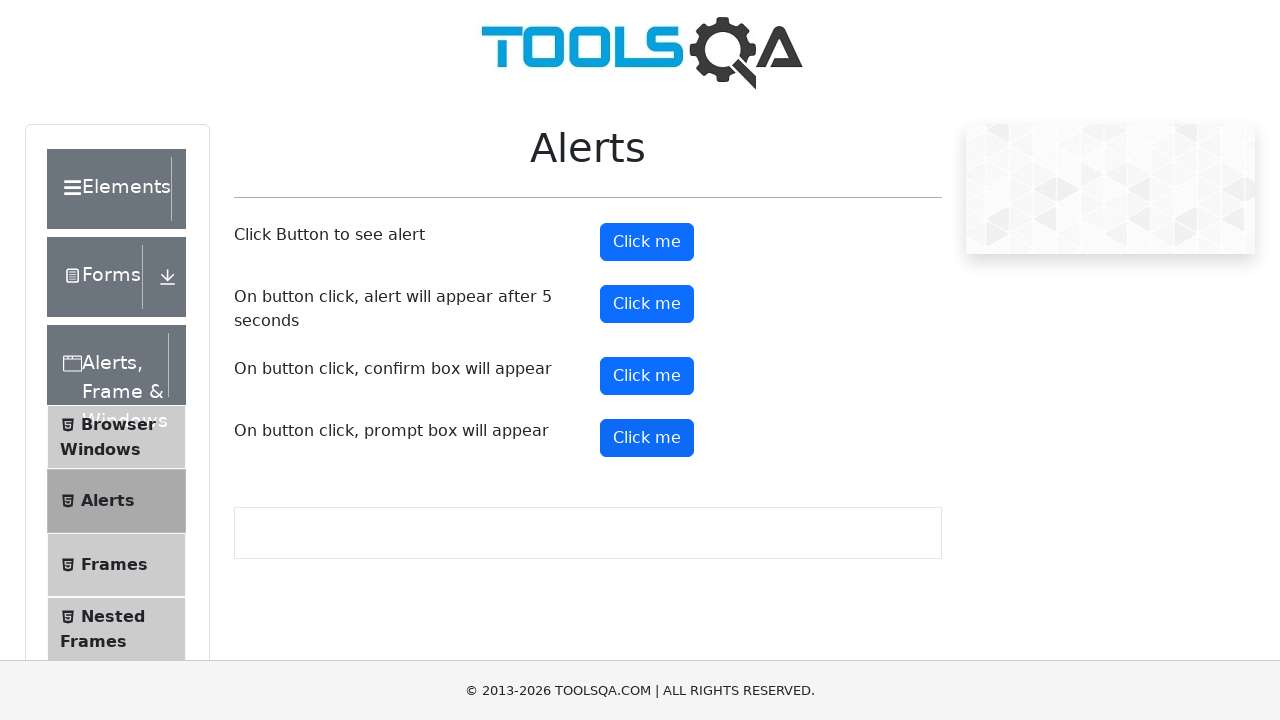

Set up dialog handler to accept prompts with 'sid' text
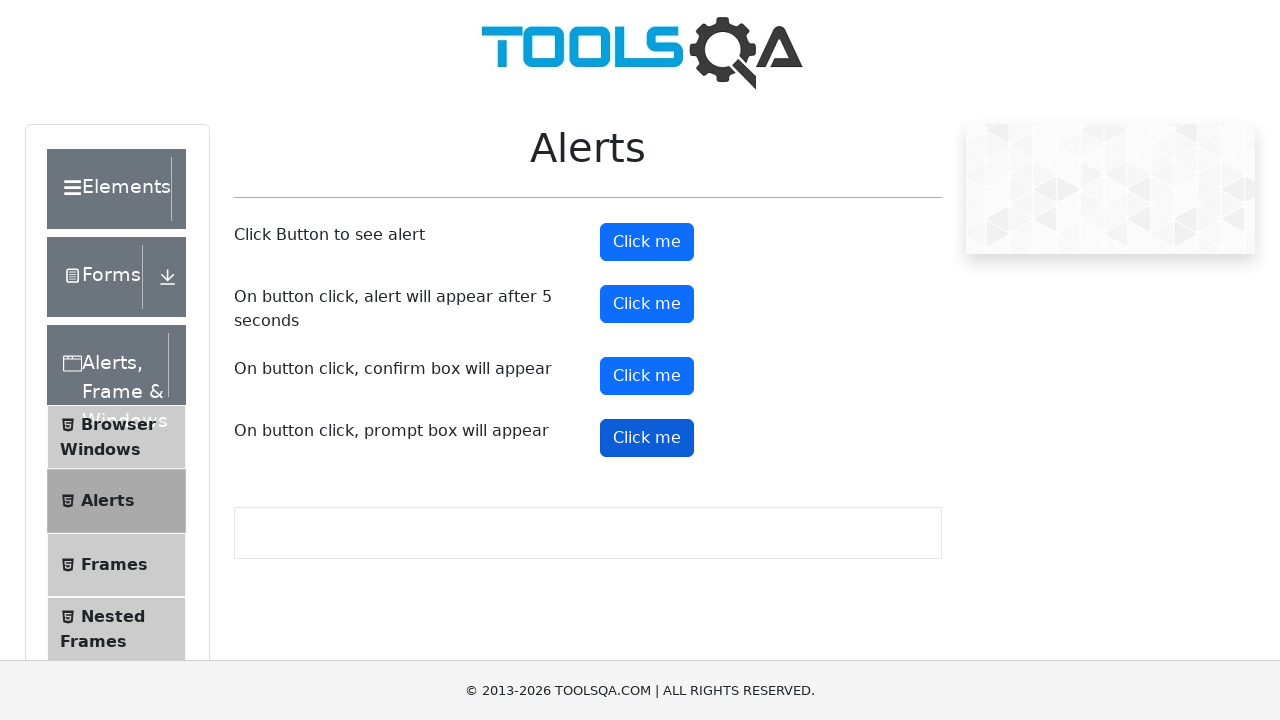

Clicked prompt button again to trigger alert with handler active at (647, 438) on button#promtButton
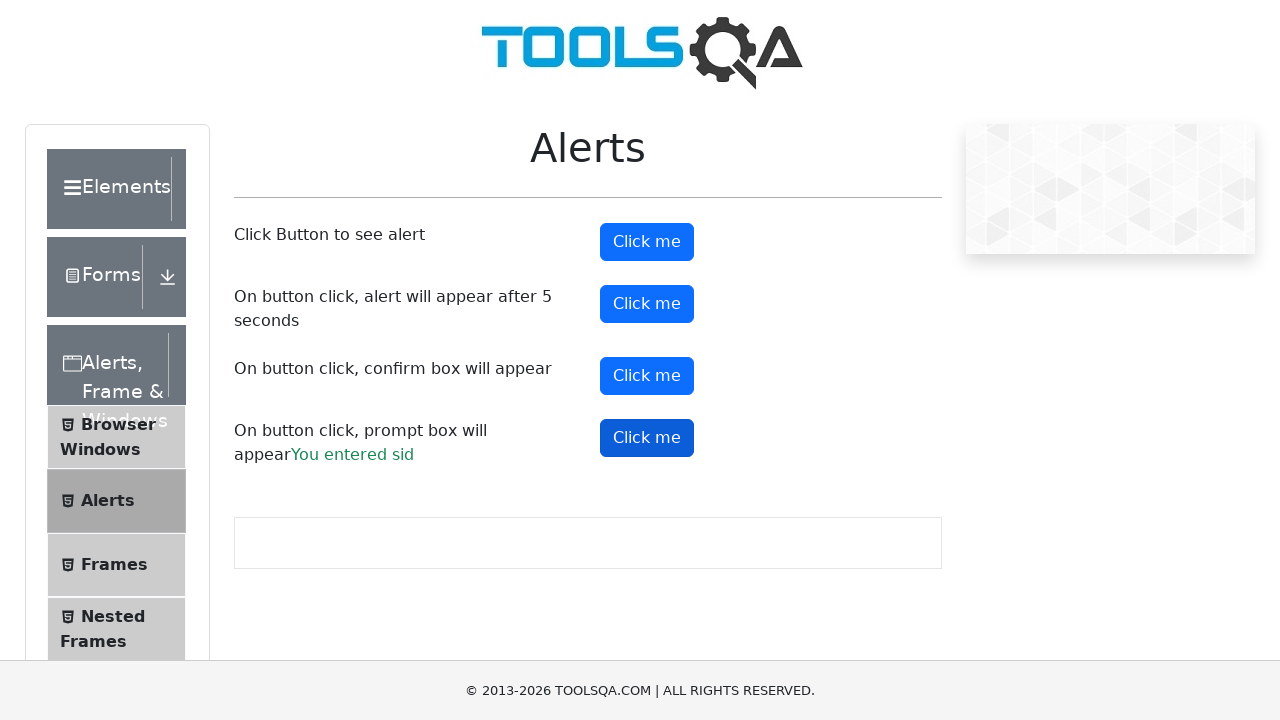

Verified prompt result text appeared on page
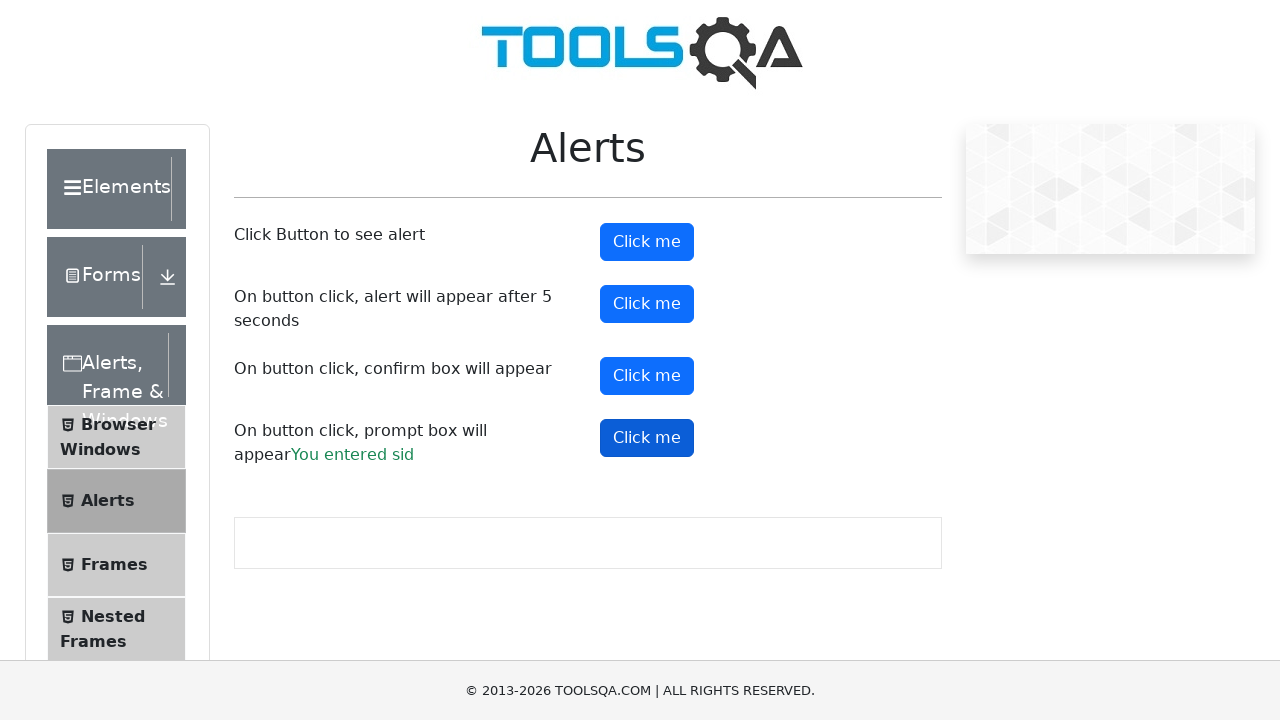

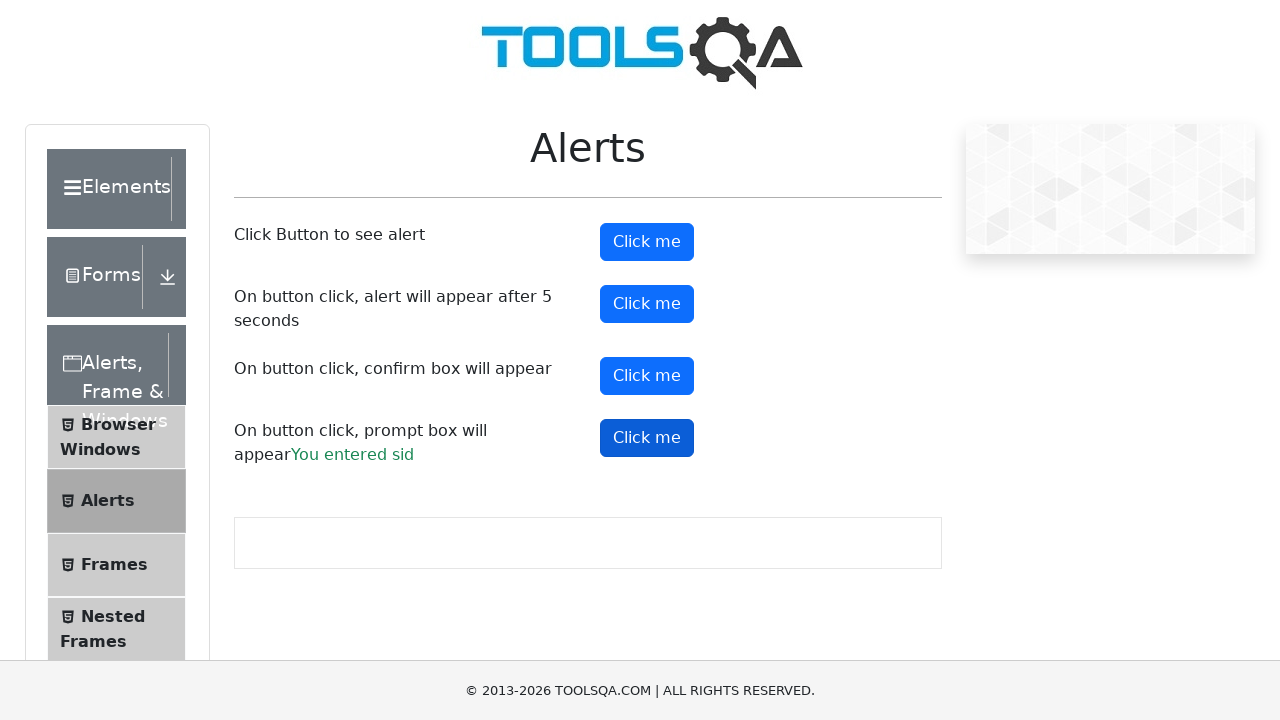